Tests drag and drop functionality by dragging an element from one location and dropping it onto another target element

Starting URL: https://www.selenium.dev/selenium/web/mouse_interaction.html

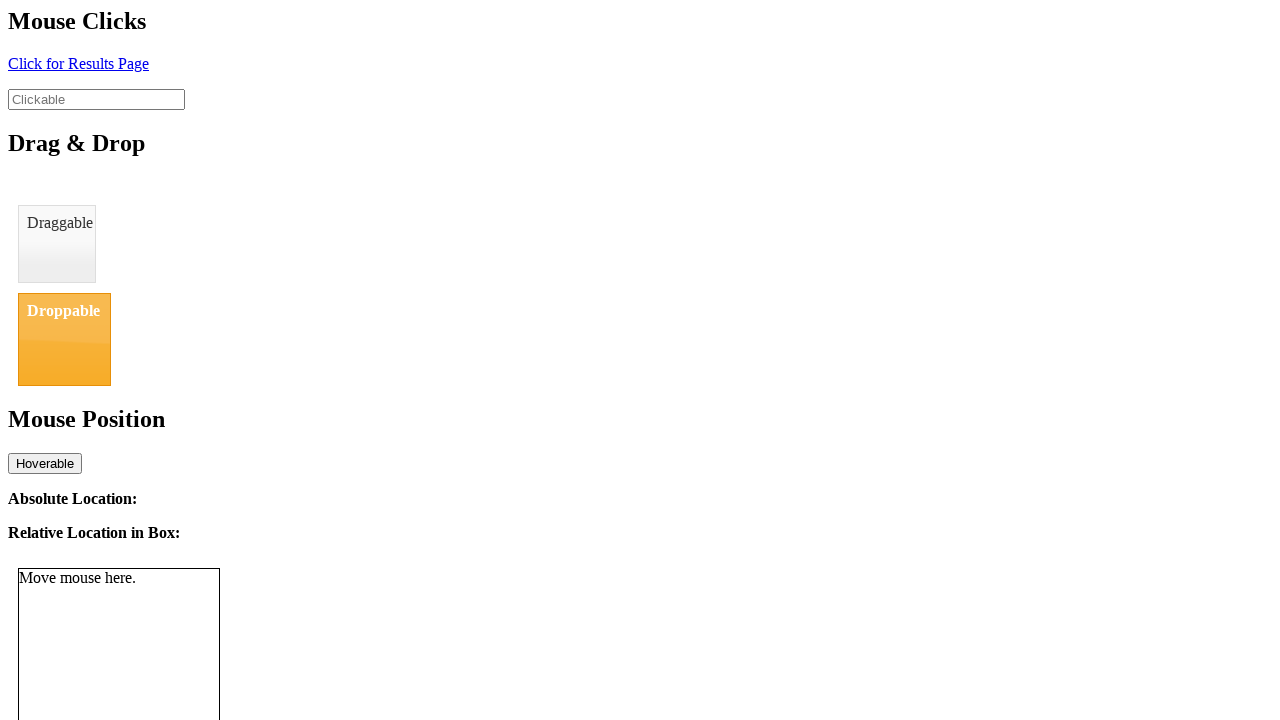

Navigated to mouse interaction test page
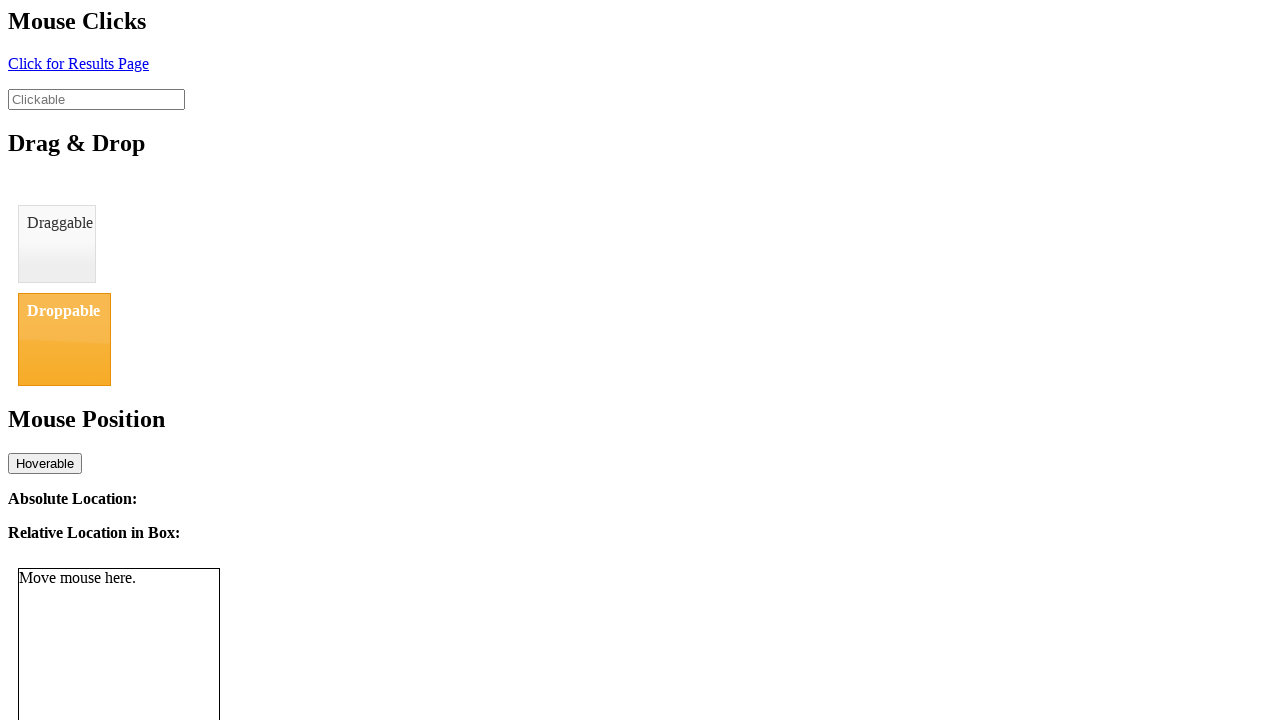

Located draggable element with id 'draggable'
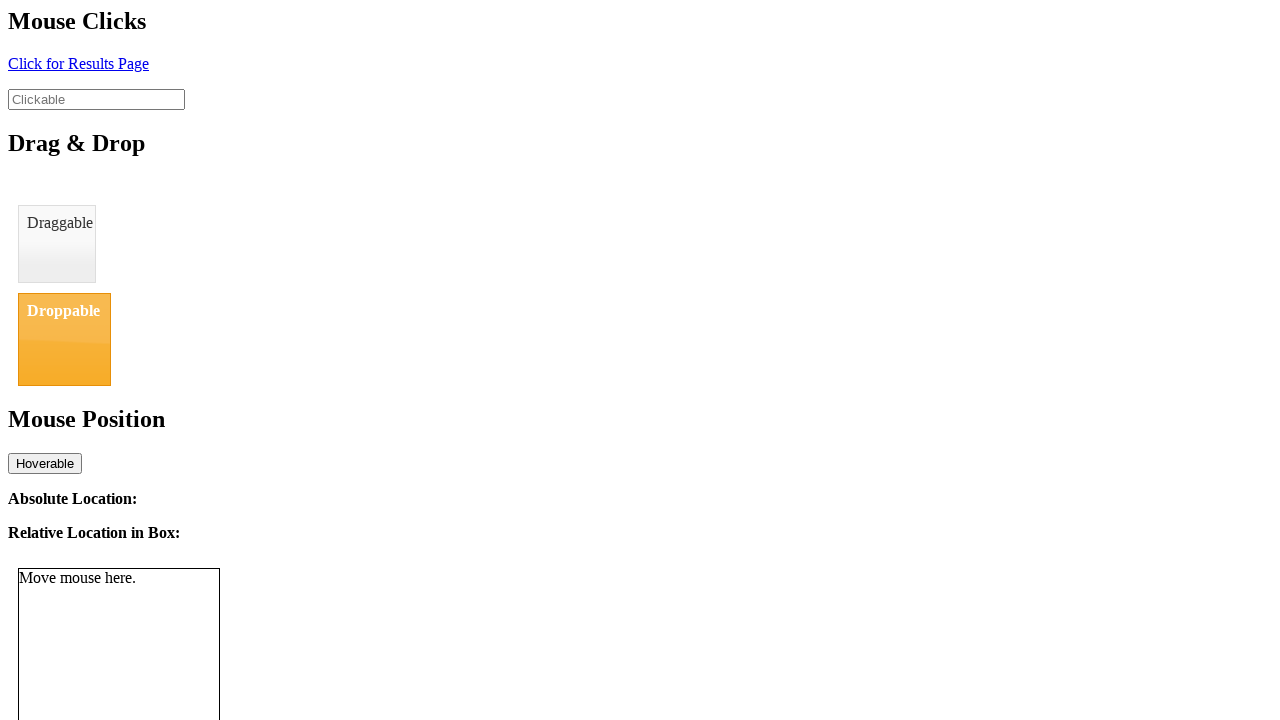

Located droppable target element with id 'droppable'
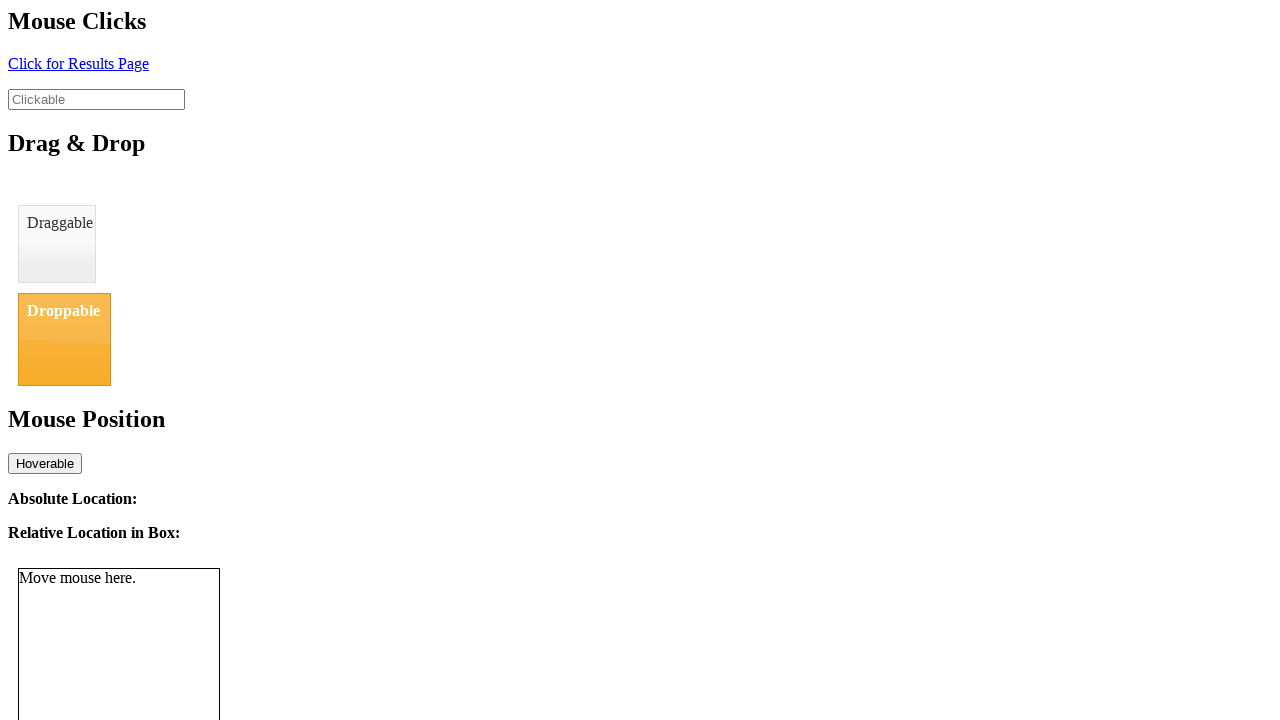

Dragged element from draggable to droppable target at (64, 339)
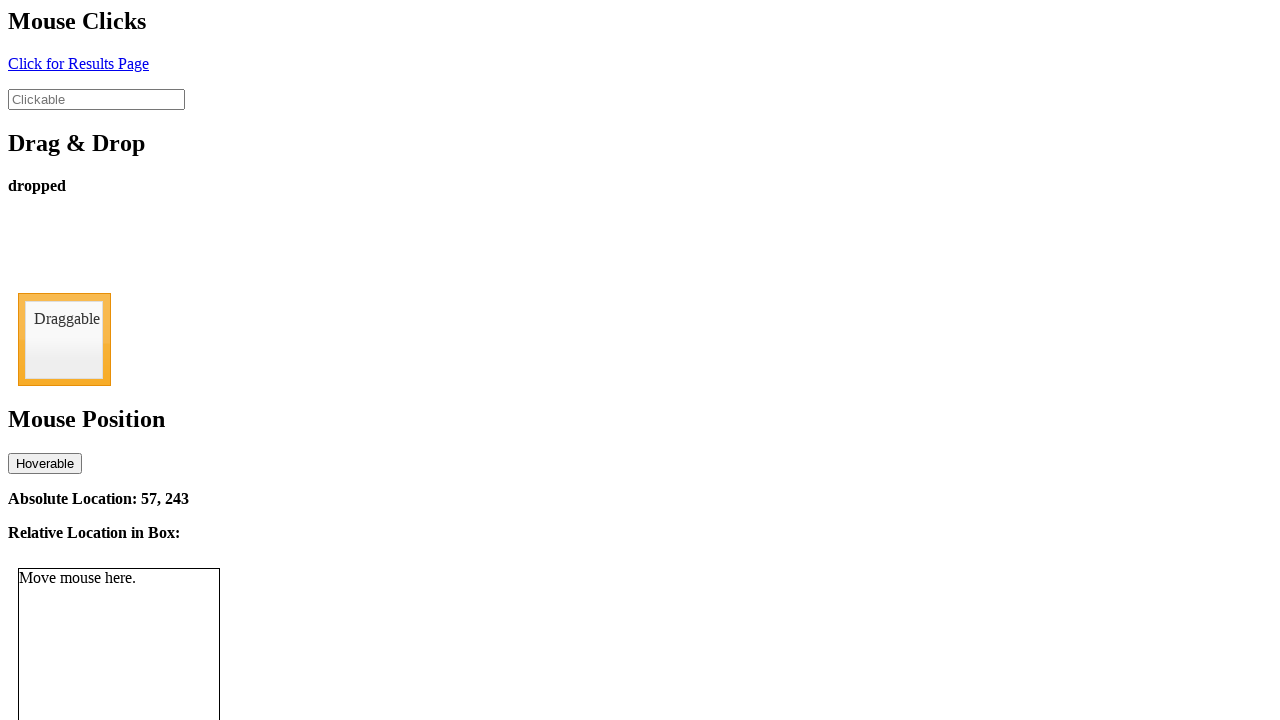

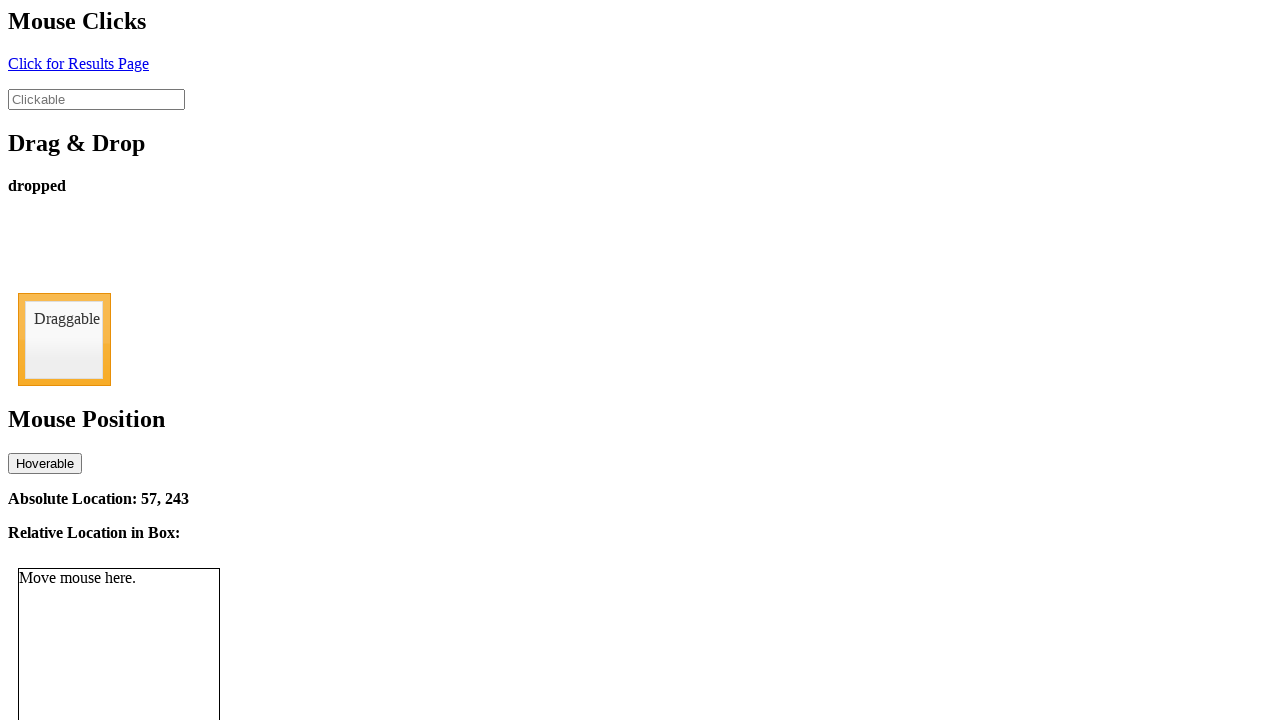